Tests iframe handling by switching to an iframe, clicking a button inside it using JavaScript, then switching back to the main content and verifying a header element's text equals "iframe".

Starting URL: https://testcenter.techproeducation.com/index.php?page=iframe

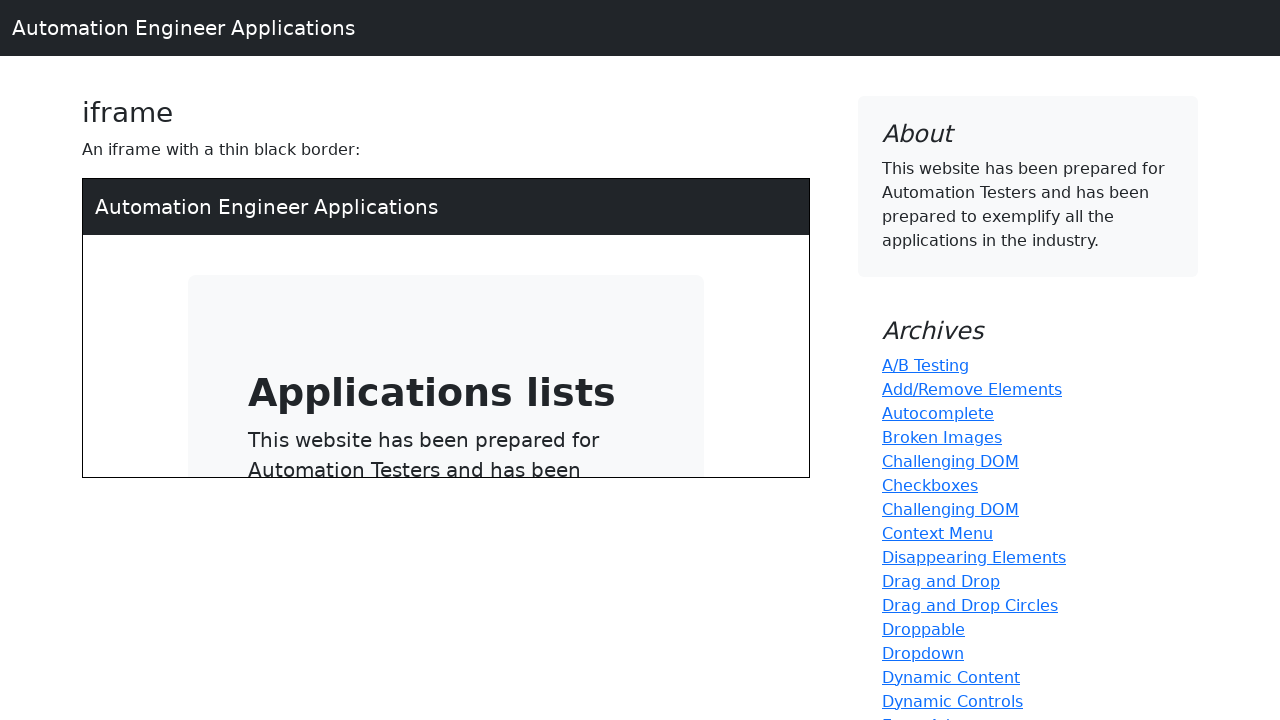

Located iframe element with src='/index.php'
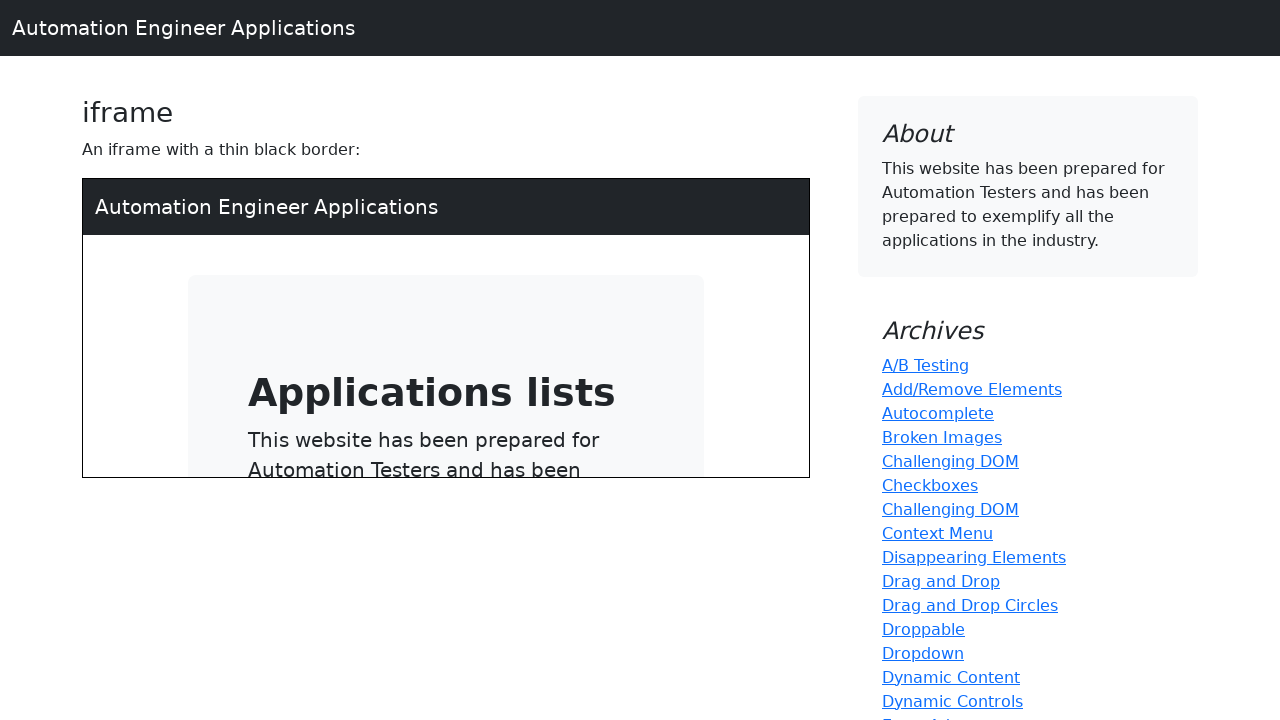

Clicked button inside iframe at (418, 327) on iframe[src='/index.php'] >> internal:control=enter-frame >> a[type='button']
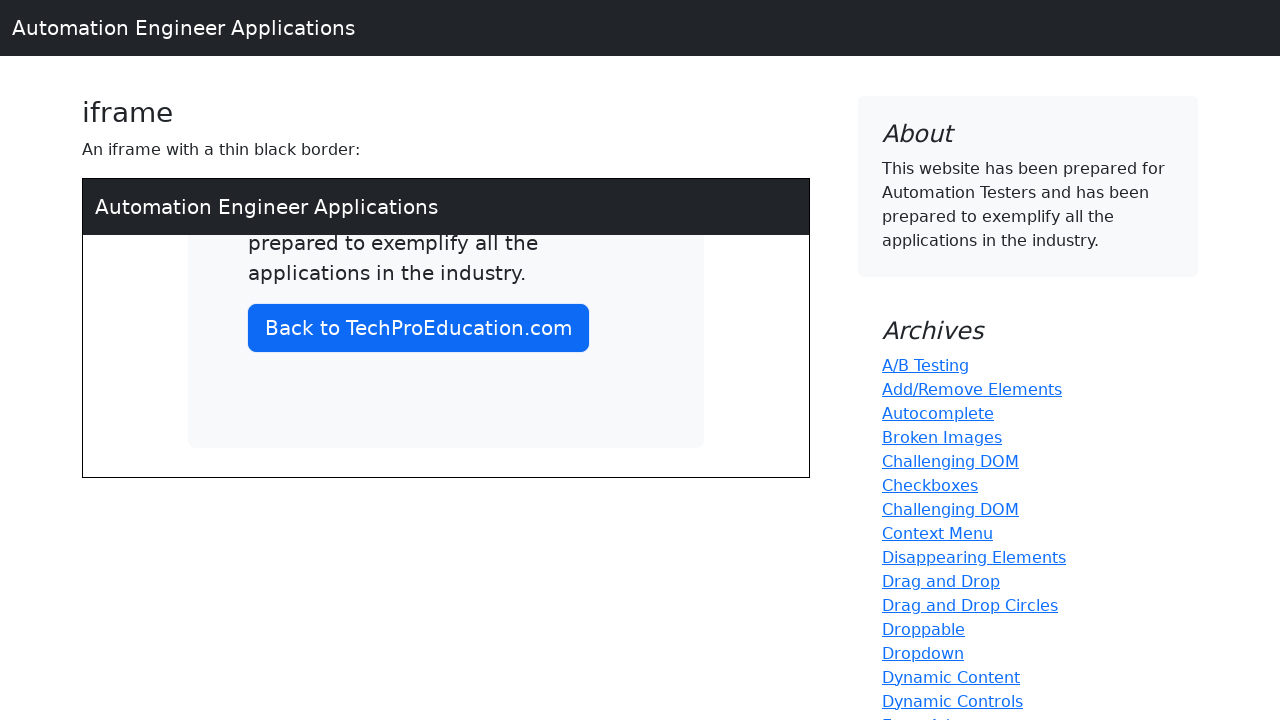

Waited 1000ms for page updates
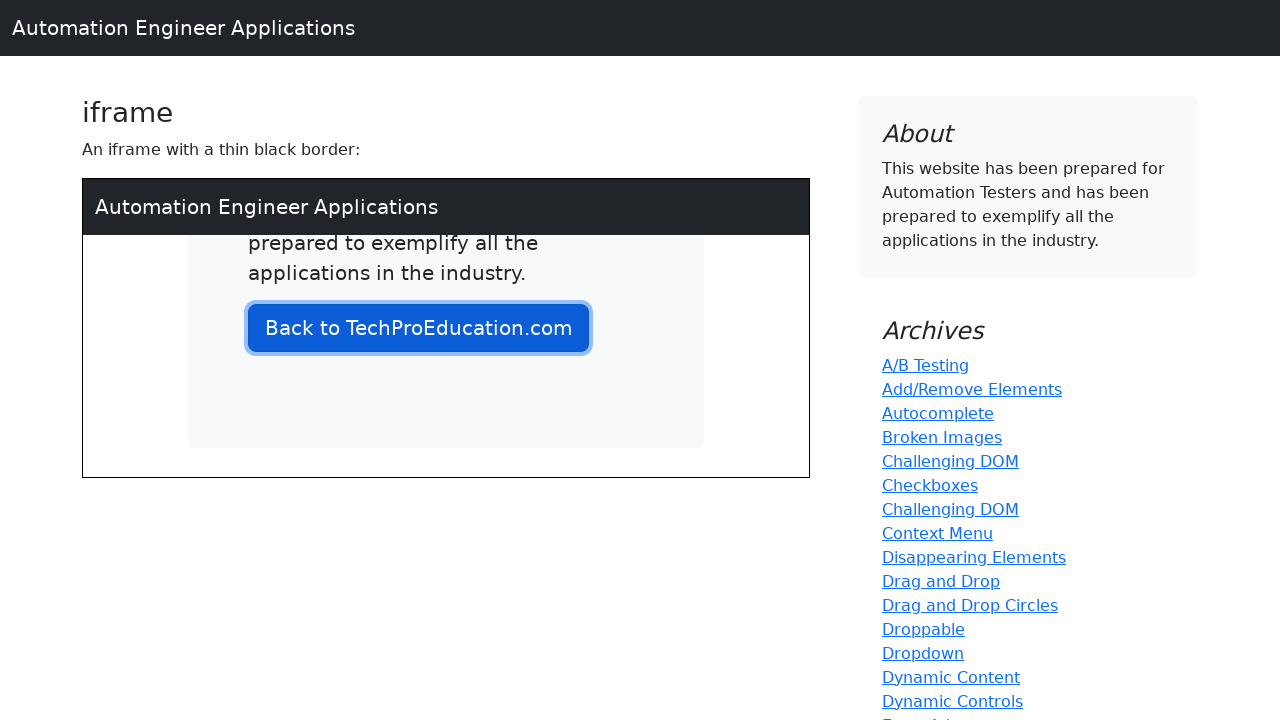

Retrieved h3 header text from main content
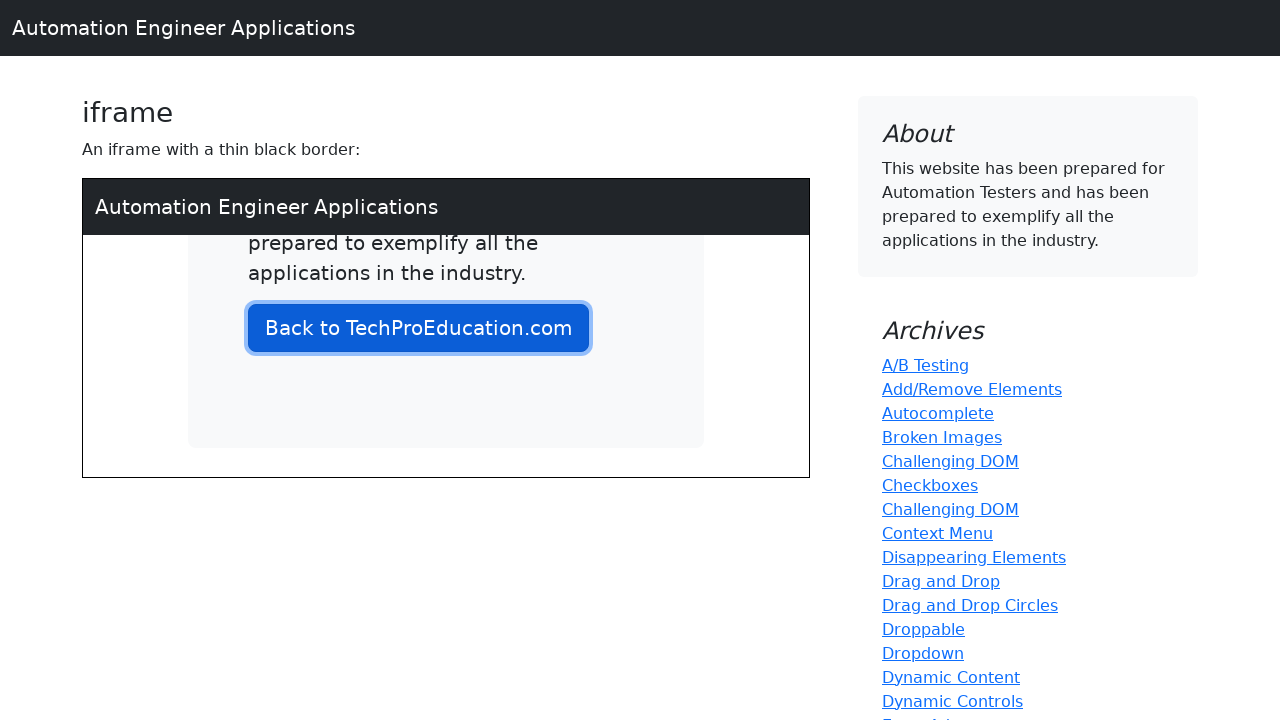

Verified h3 header text equals 'iframe'
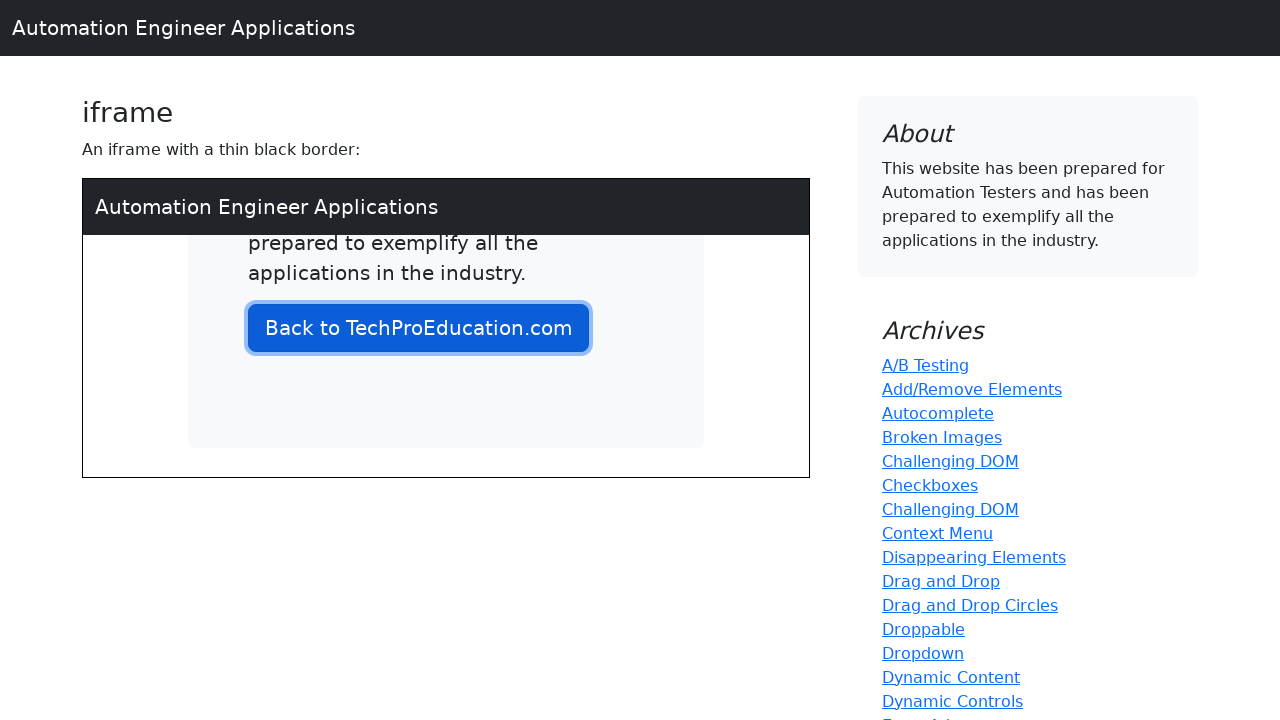

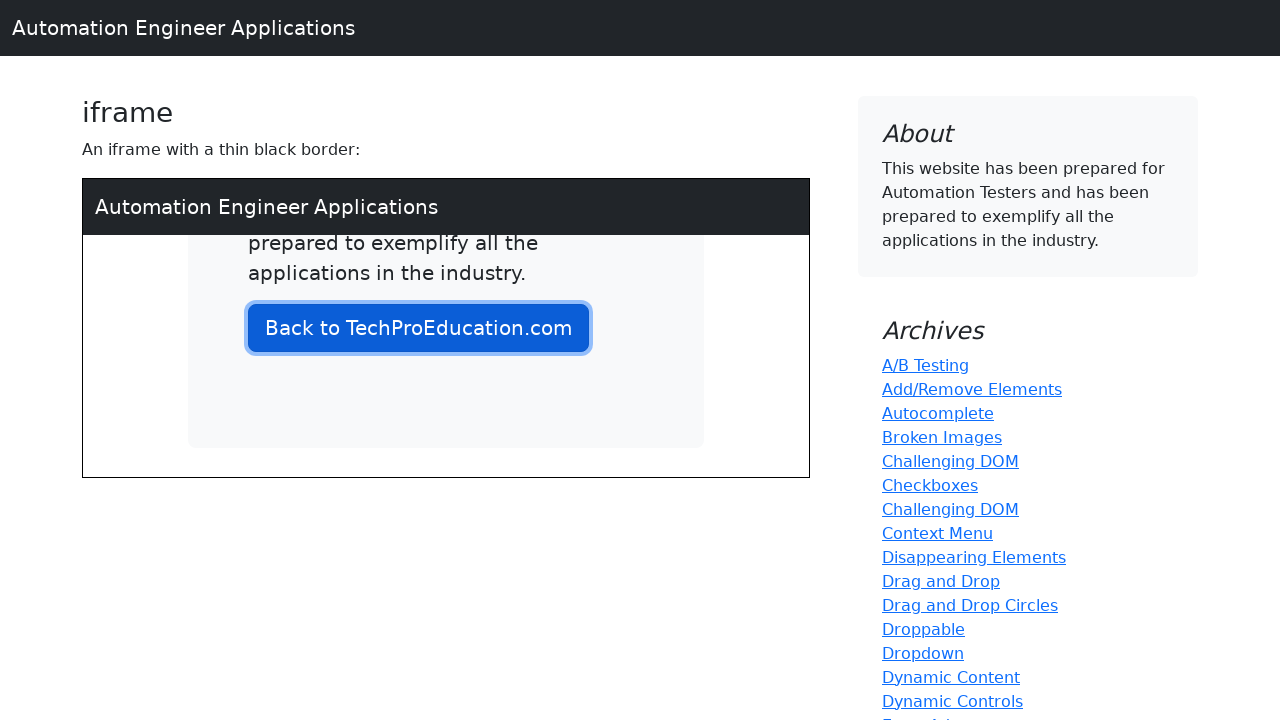